Tests JavaScript confirm dialog handling by clicking confirm button and dismissing the dialog

Starting URL: https://the-internet.herokuapp.com/javascript_alerts

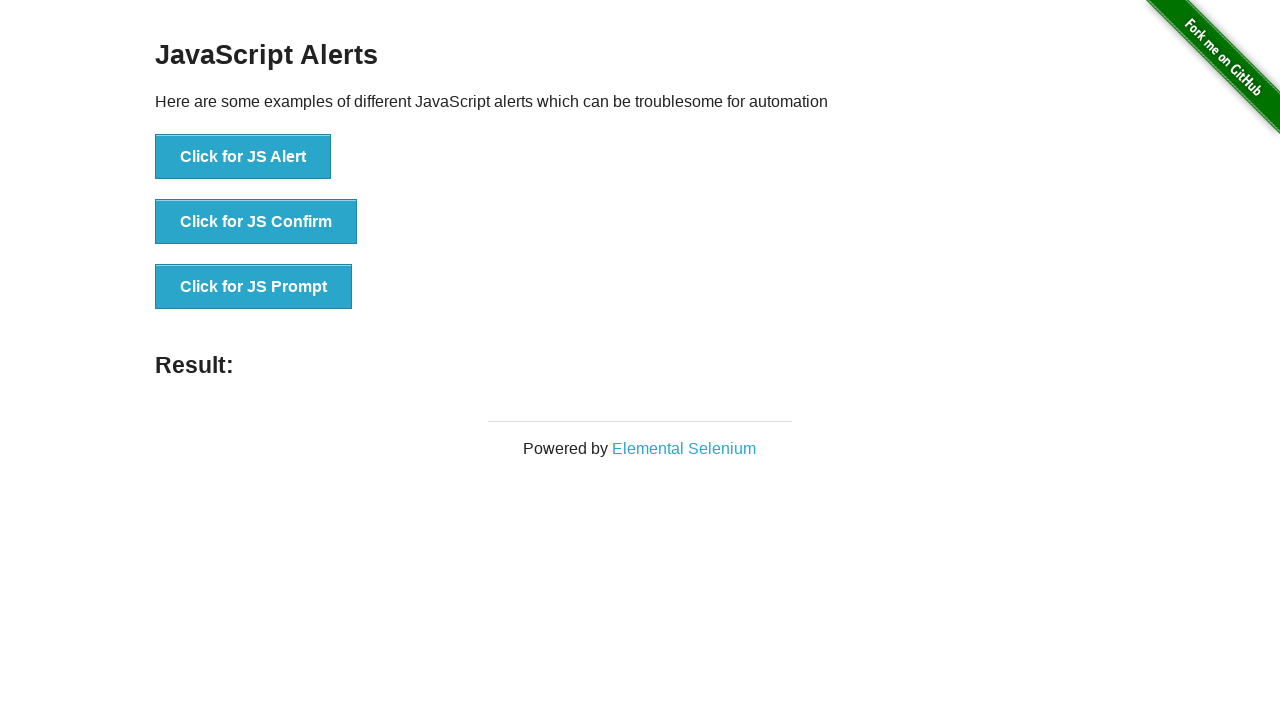

Set up dialog handler to dismiss confirmation dialogs
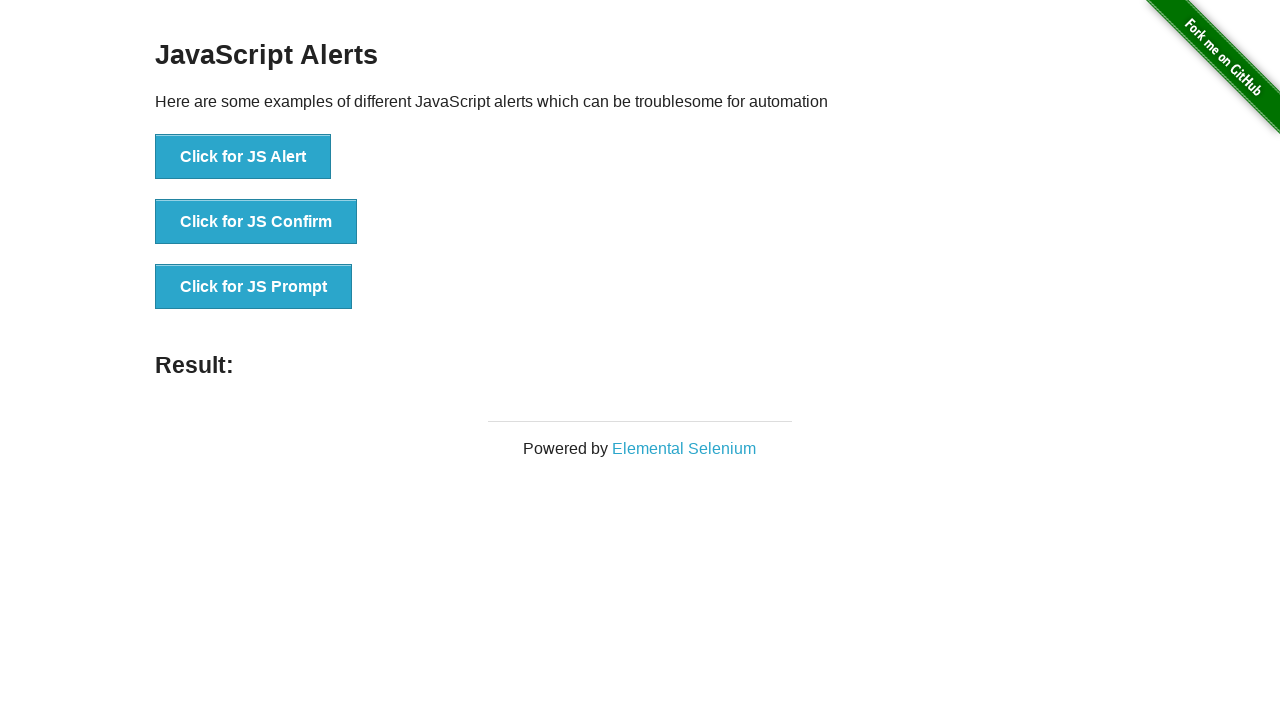

Clicked the JavaScript confirm button at (256, 222) on xpath=//button[@onclick='jsConfirm()']
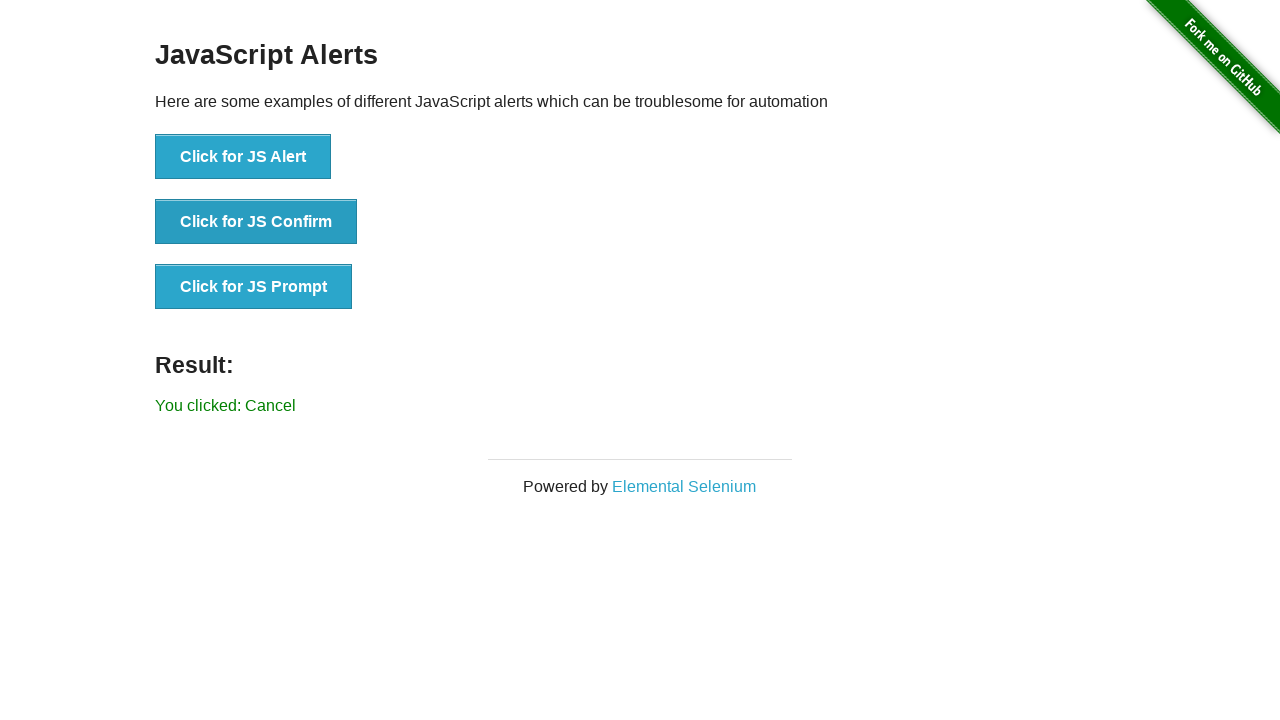

Verified that result text displays 'You clicked: Cancel' after dismissing the confirm dialog
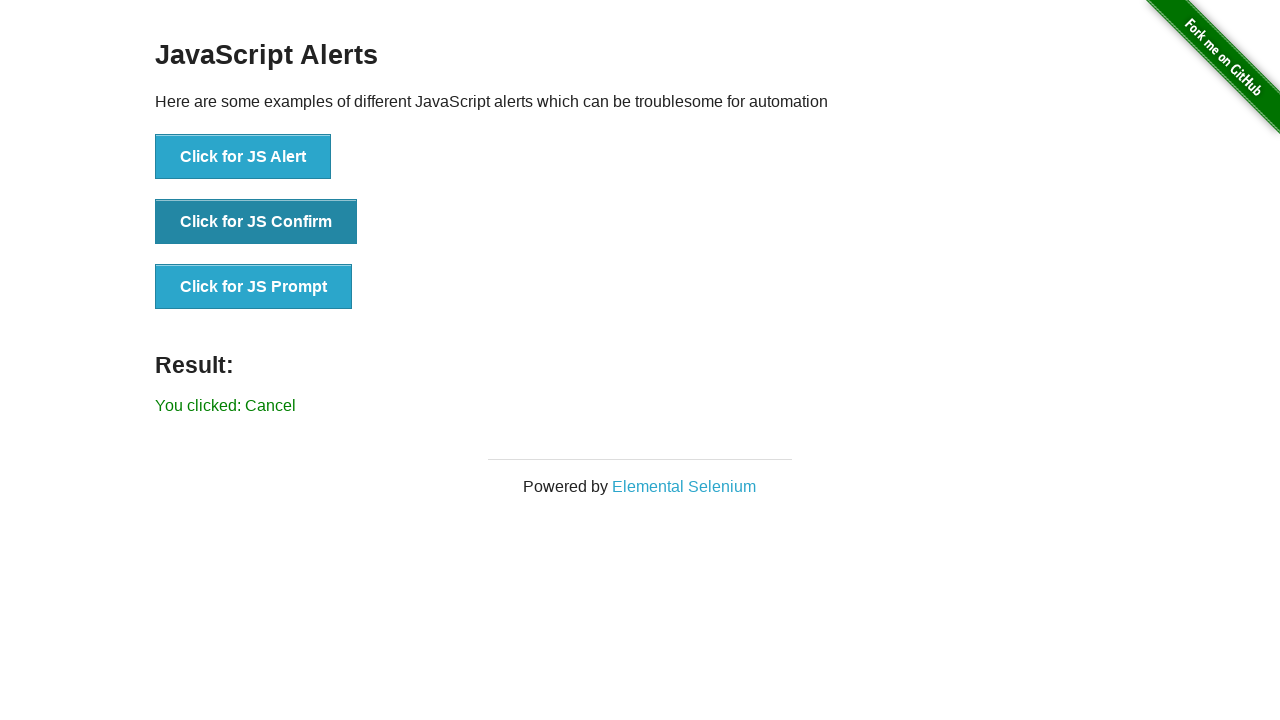

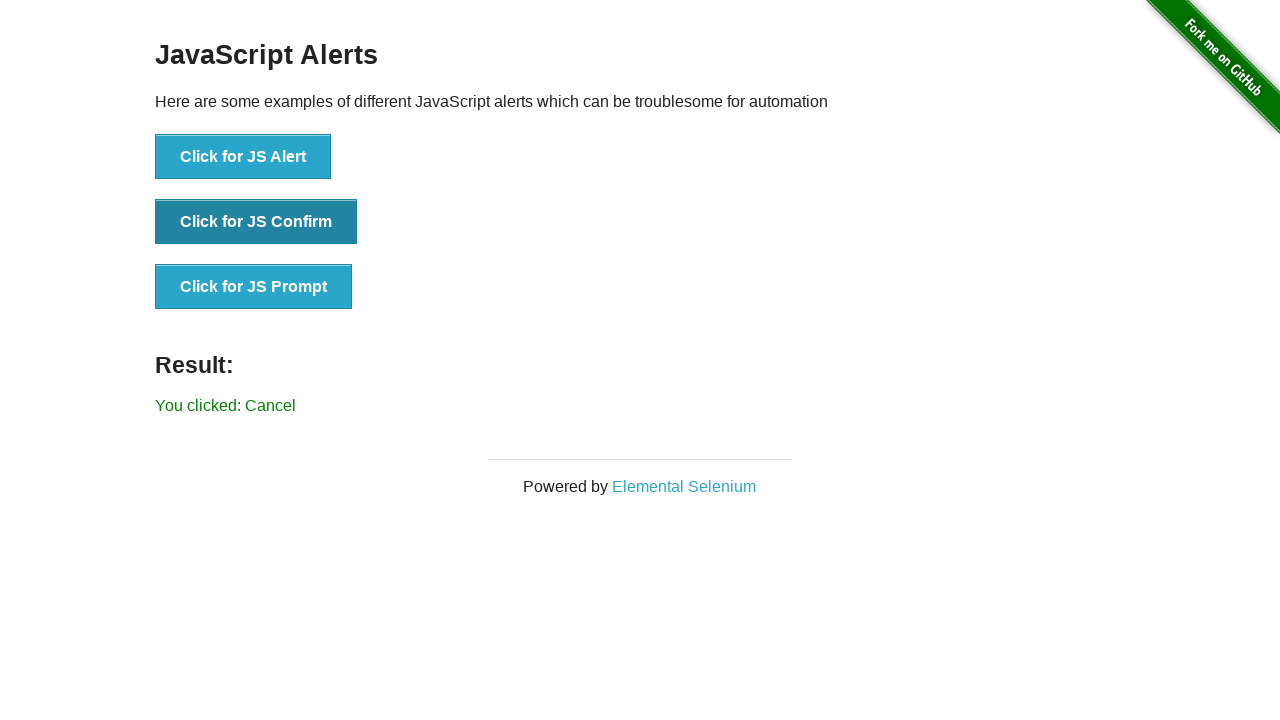